Tests show/hide functionality of an input field

Starting URL: https://rahulshettyacademy.com/AutomationPractice/

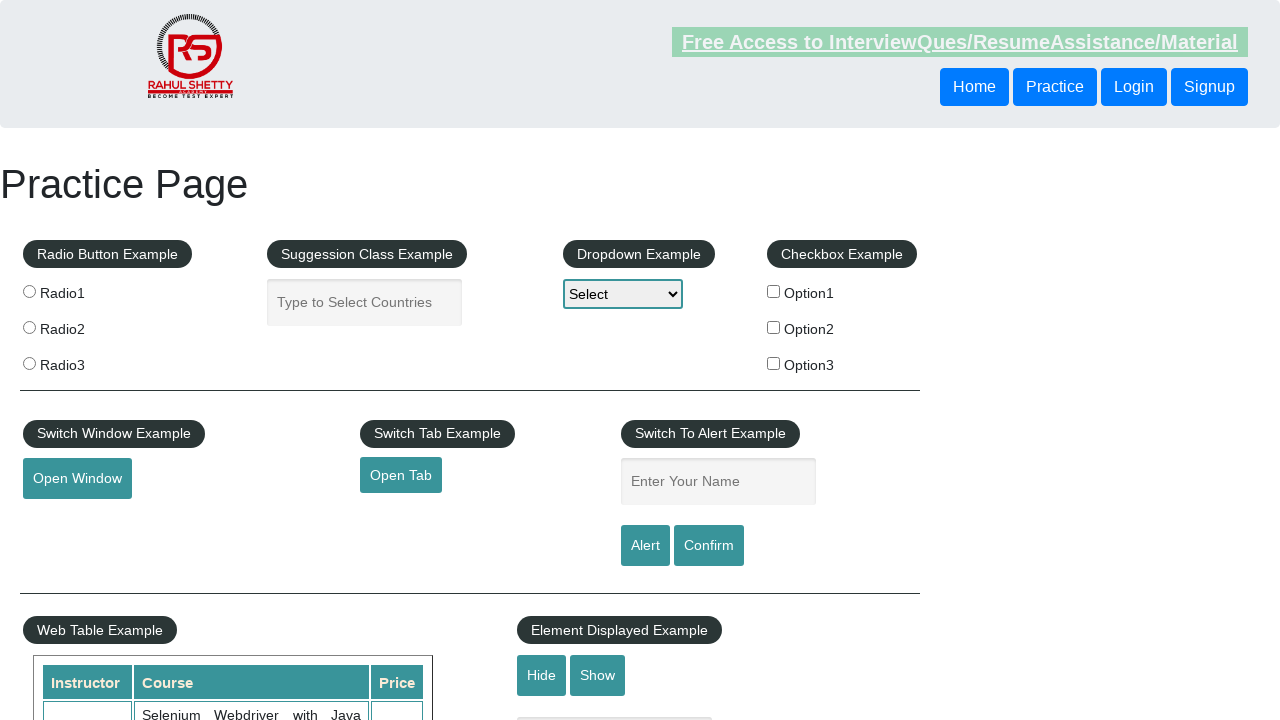

Located the hide/show example input field
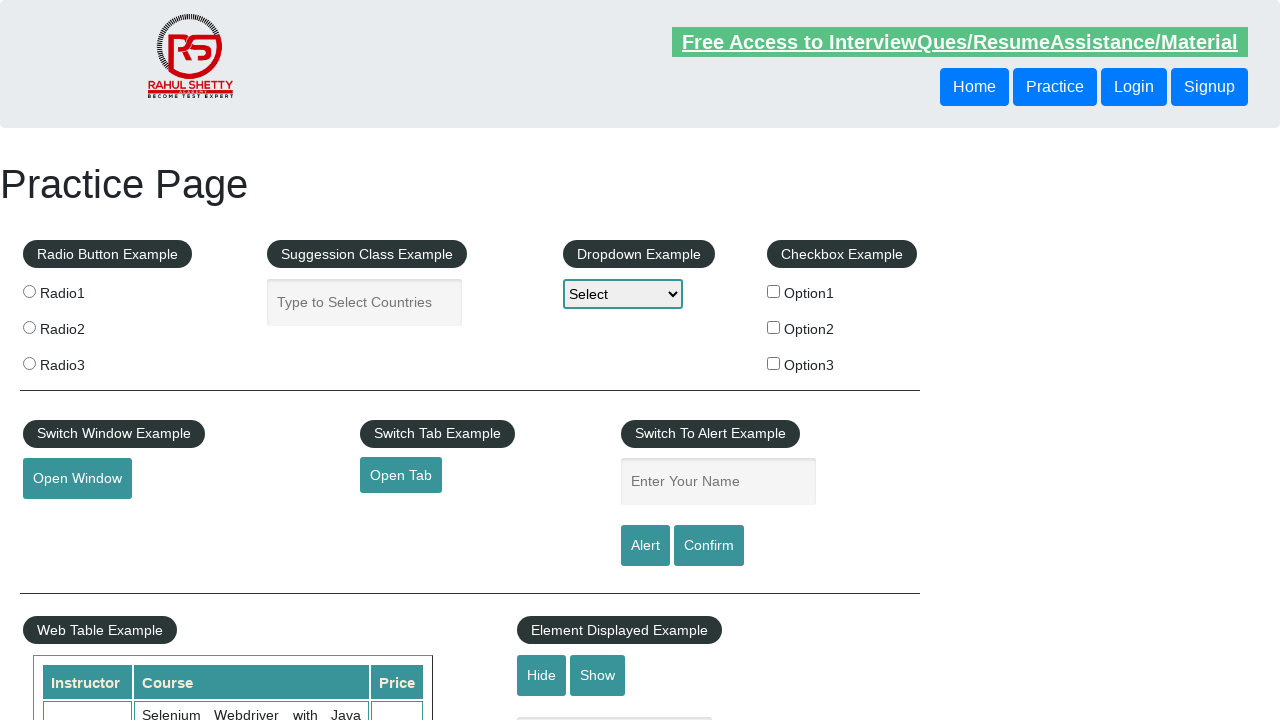

Input field was visible, filled with 'Hello' on input[placeholder='Hide/Show Example']
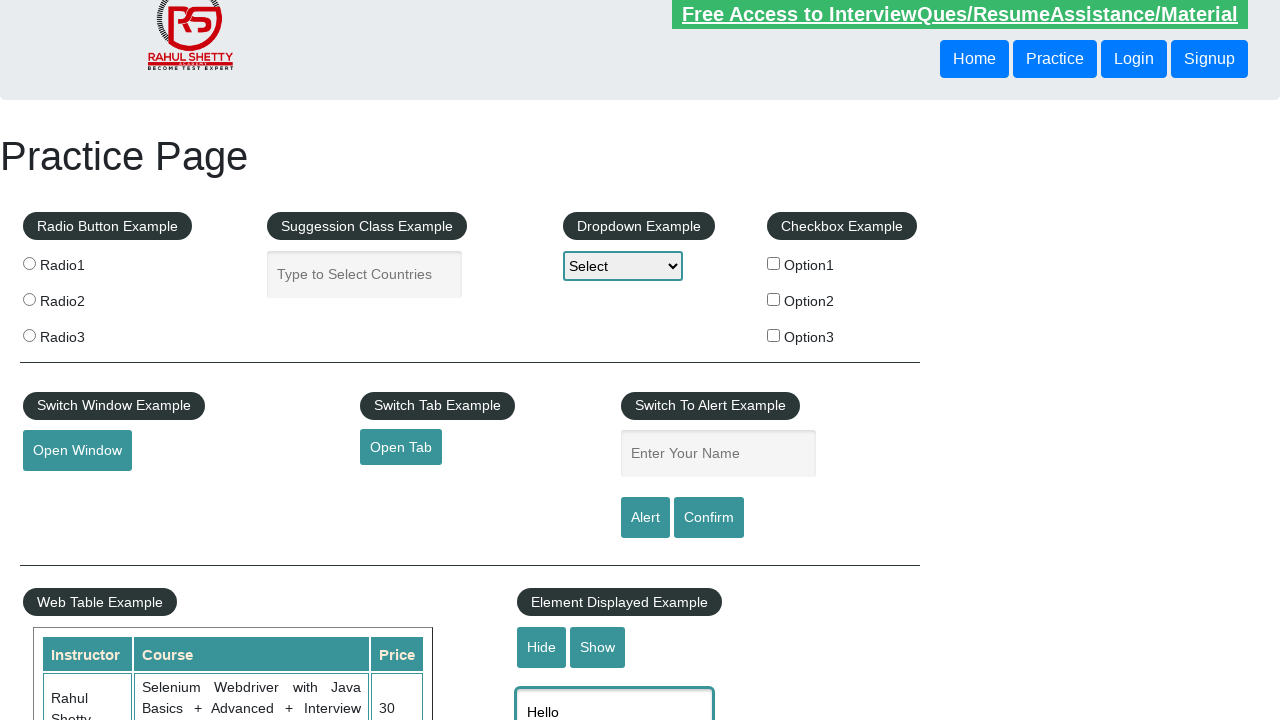

Clicked hide button to hide the input field at (542, 647) on input#hide-textbox
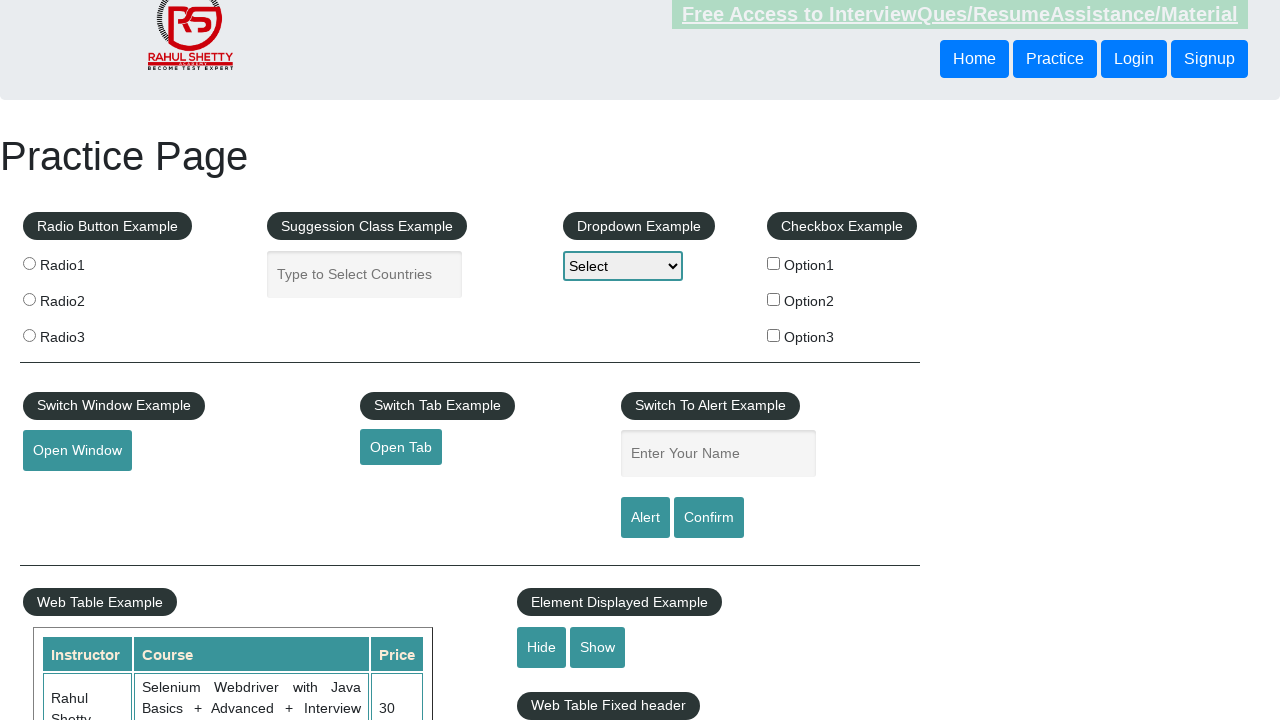

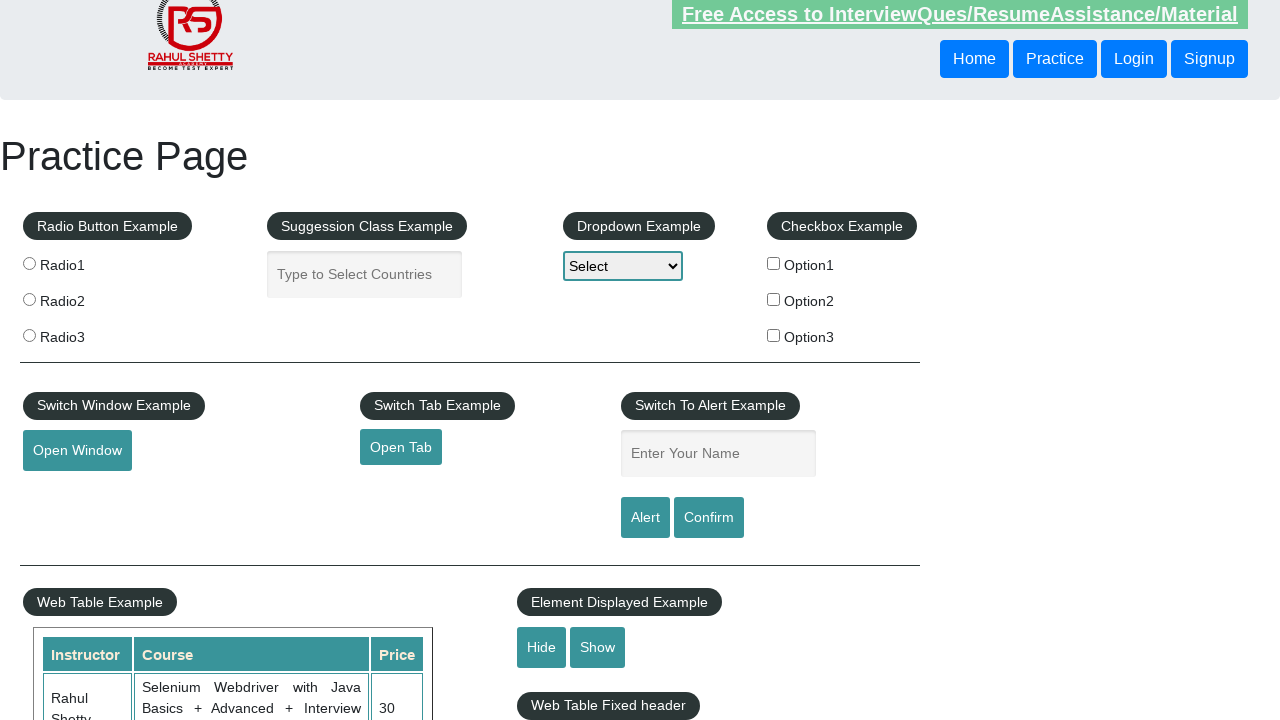